Tests drag and drop functionality on the jQuery UI droppable demo page by dragging an element and dropping it onto a target element within an iframe

Starting URL: https://jqueryui.com/droppable/

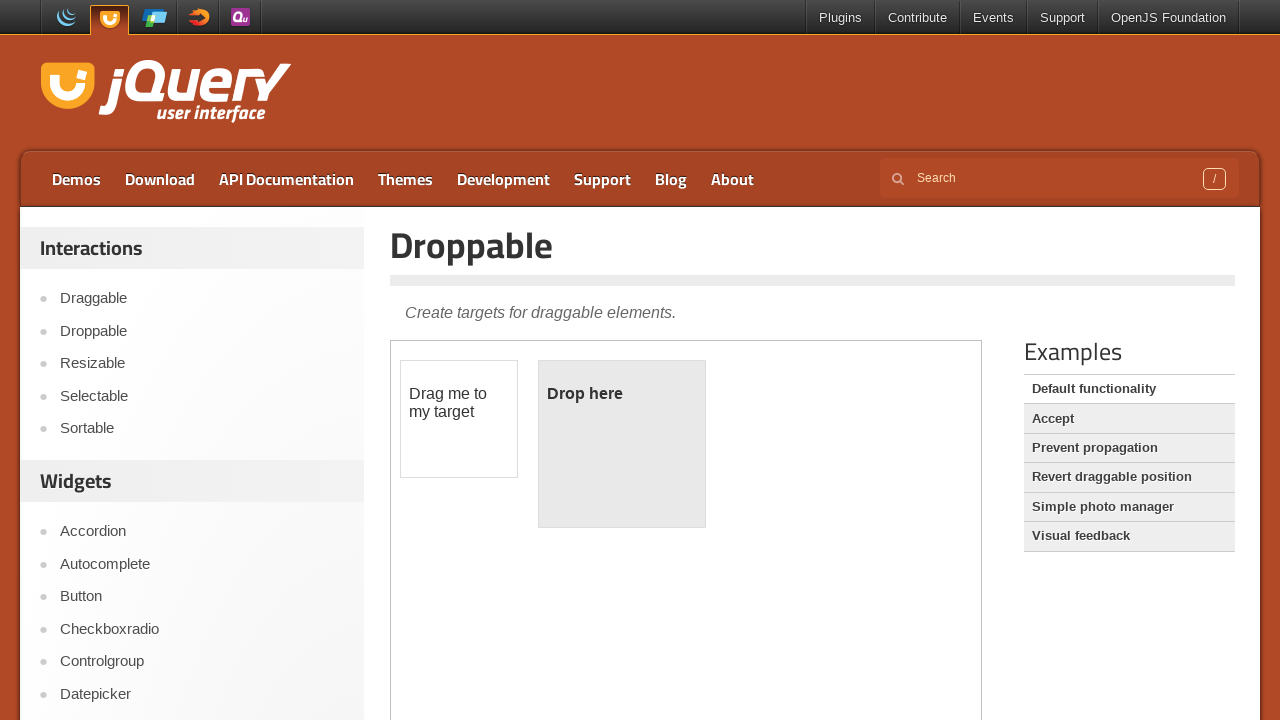

Located the demo iframe for drag and drop test
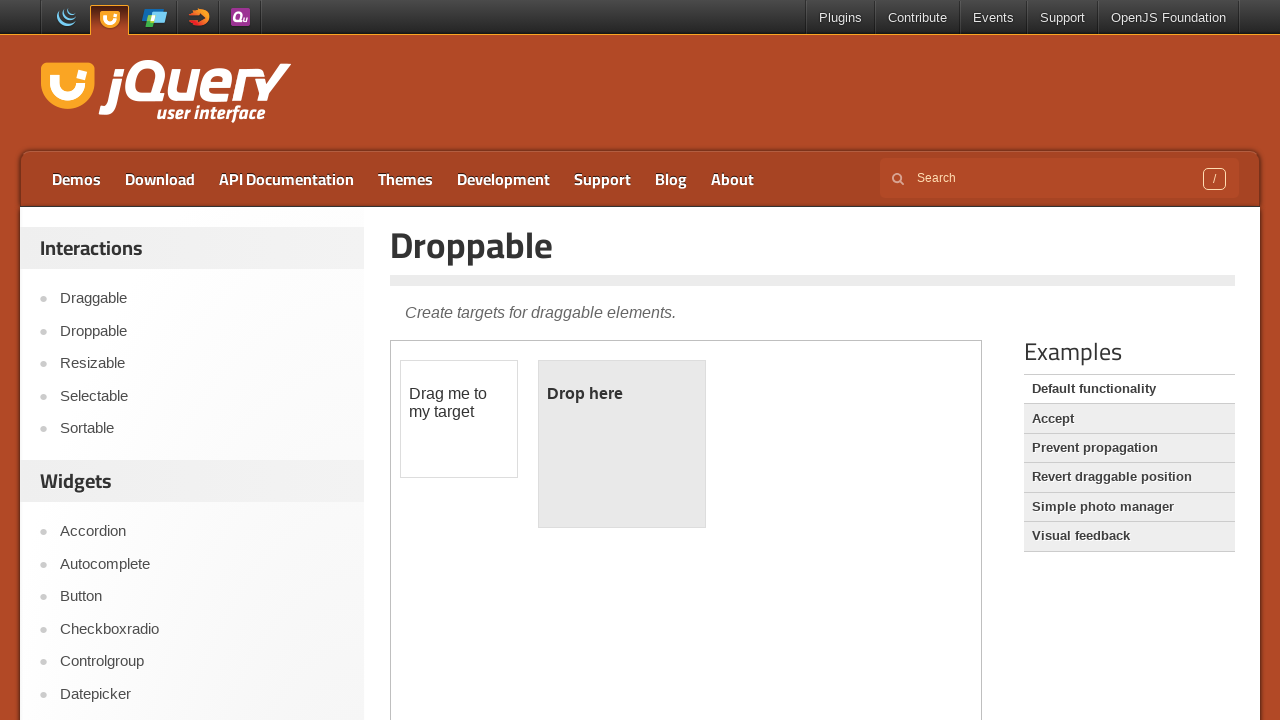

Draggable element became visible
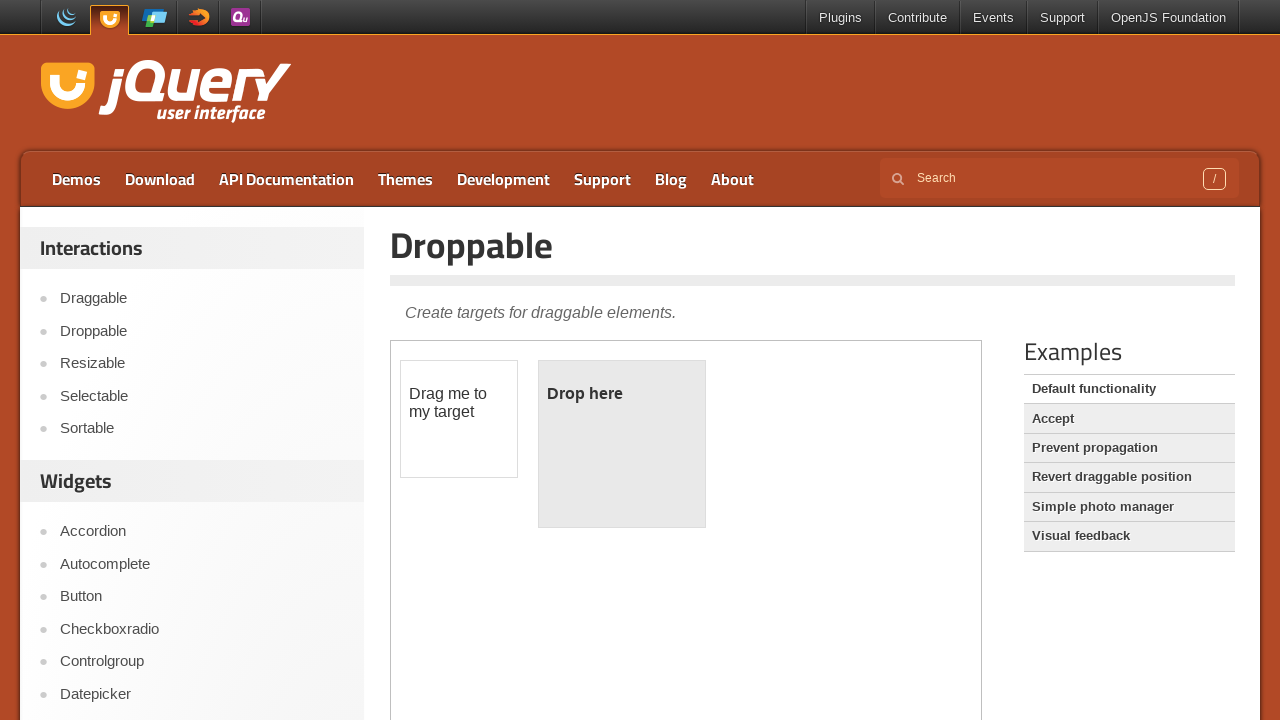

Droppable element became visible
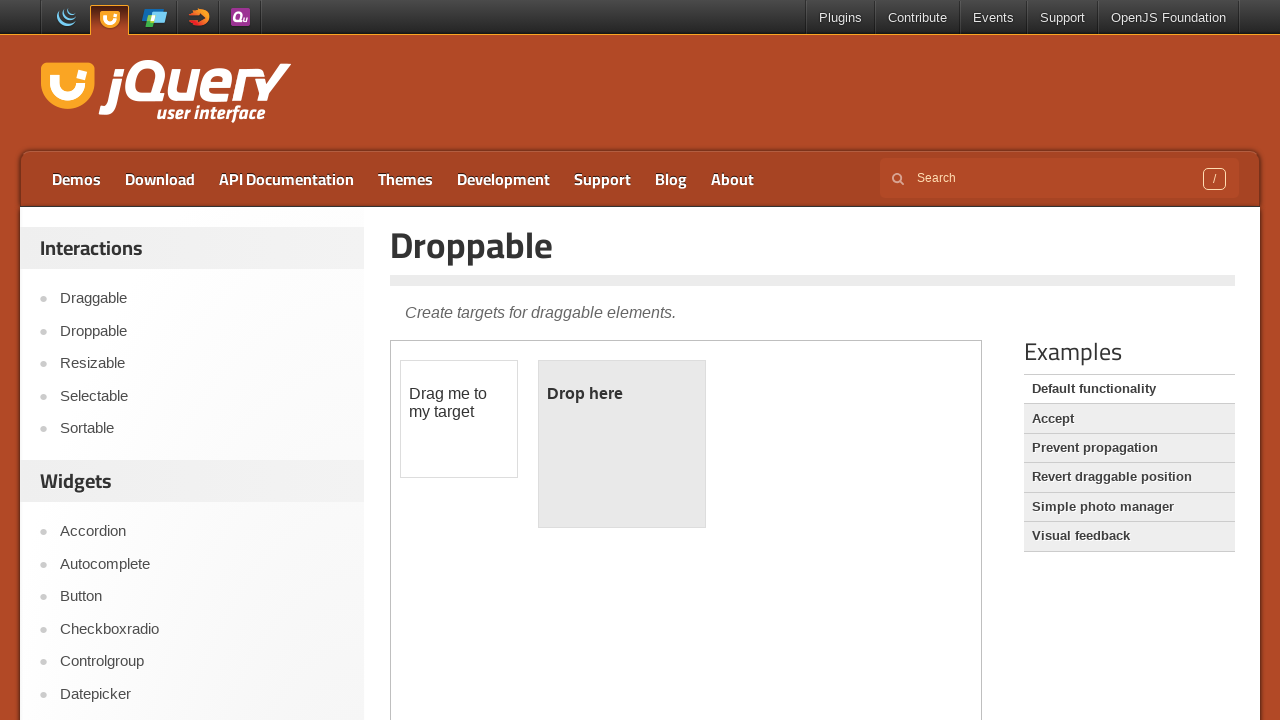

Dragged element onto droppable target at (622, 444)
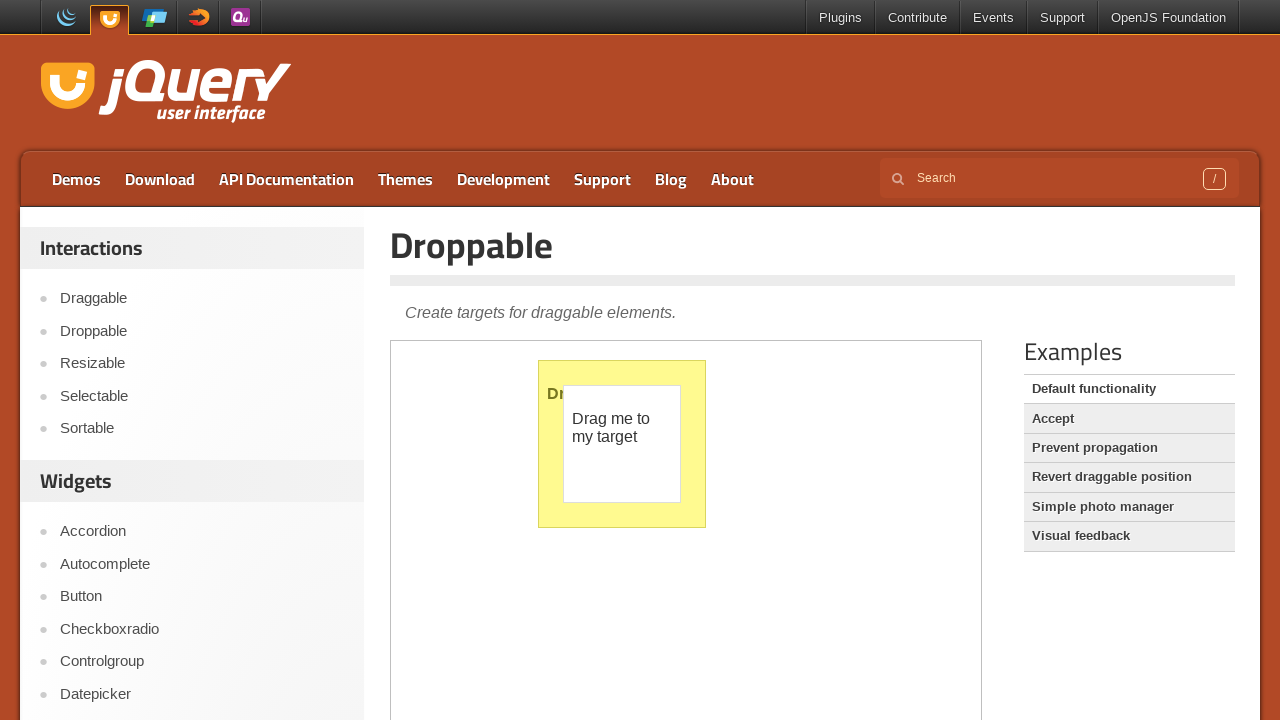

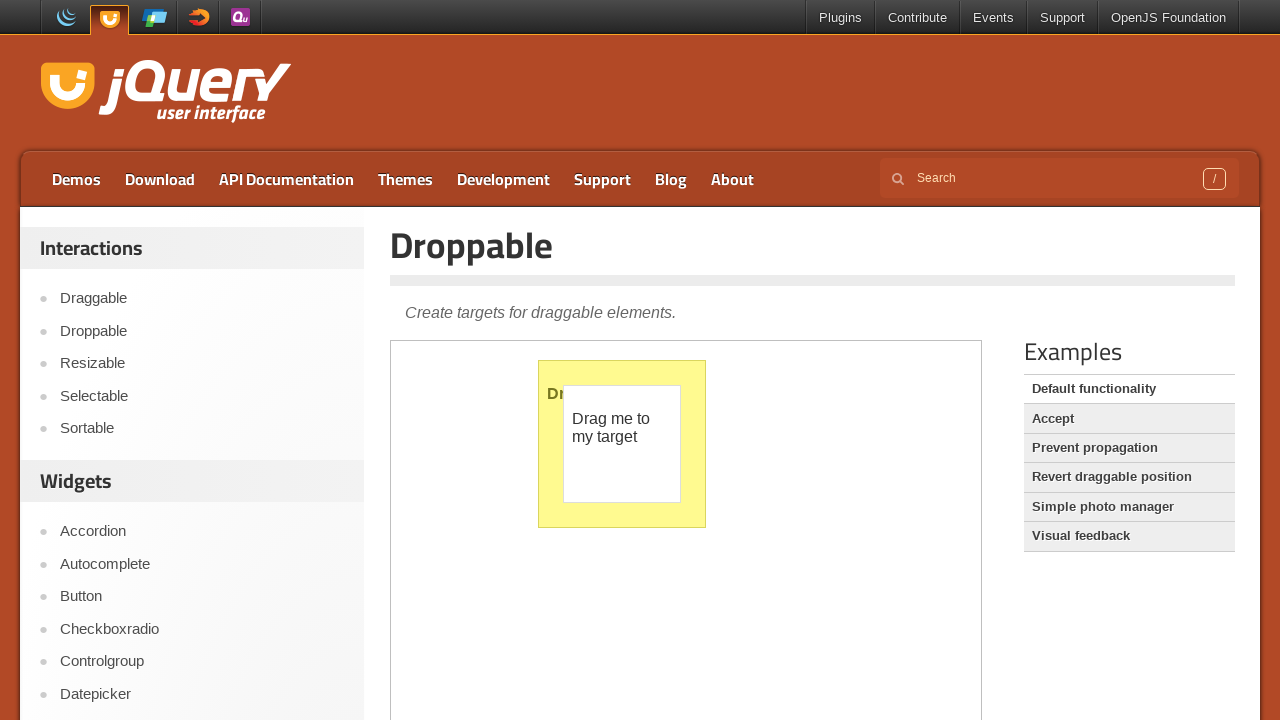